Tests a registration form by filling in personal information fields and verifying successful registration message

Starting URL: http://suninjuly.github.io/registration1.html

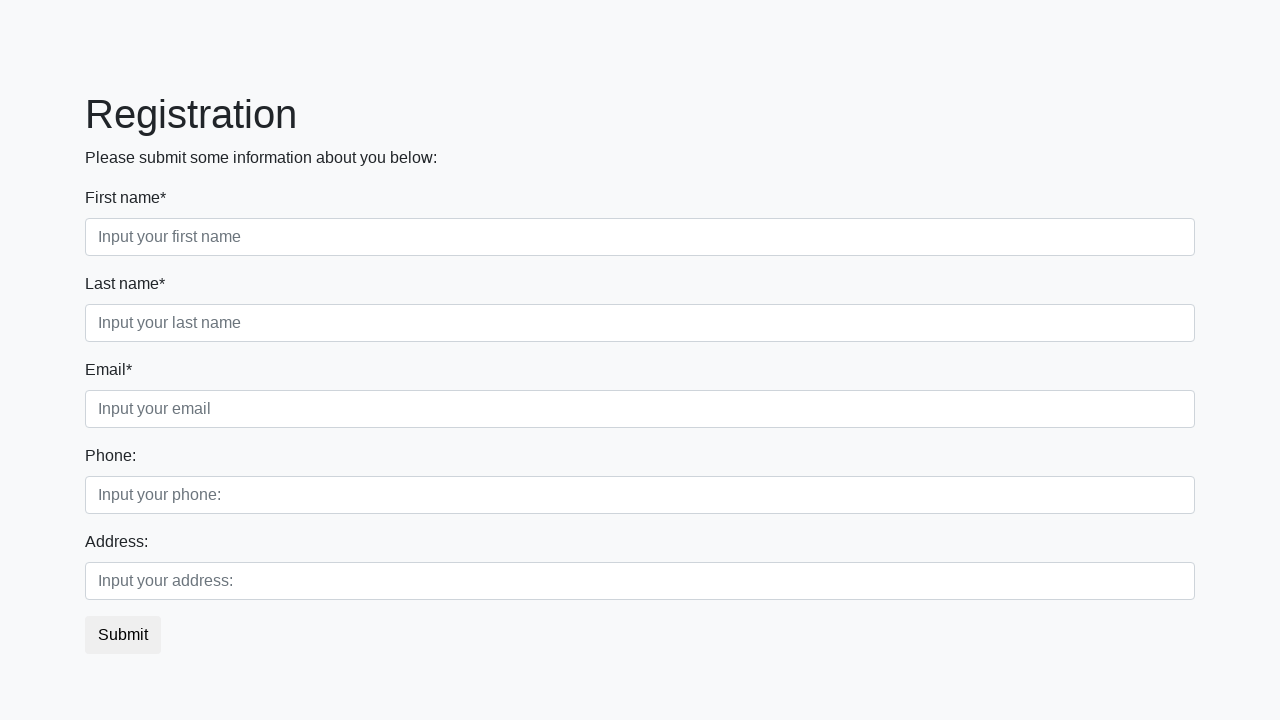

Filled first name field with 'Ivan' on [placeholder="Input your first name"]
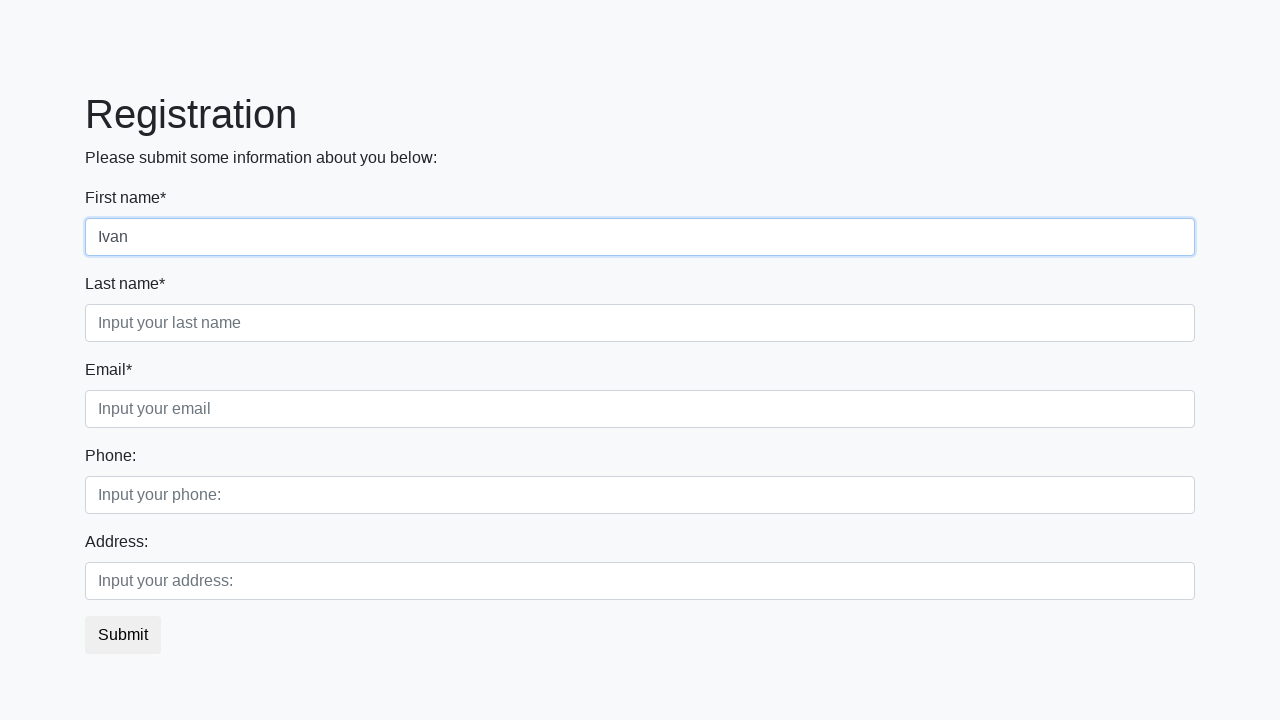

Filled last name field with 'Petrov' on [placeholder="Input your last name"]
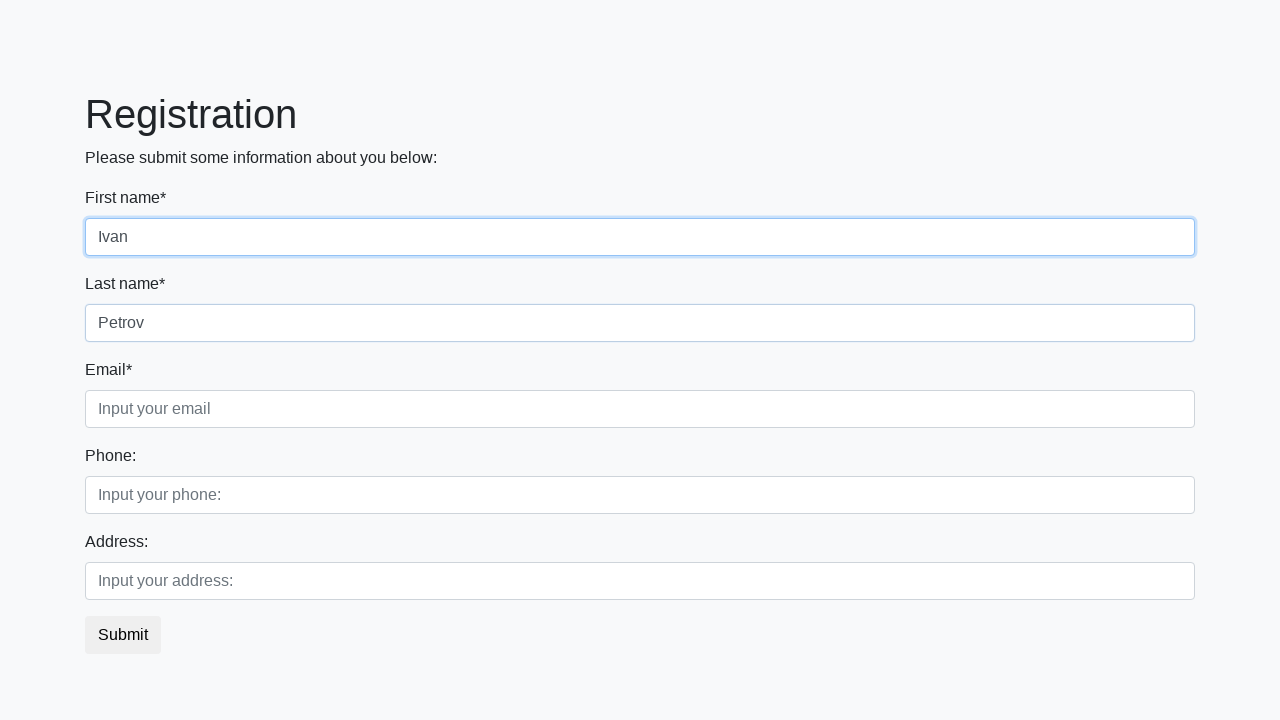

Filled email field with '1@2.ru' on [placeholder="Input your email"]
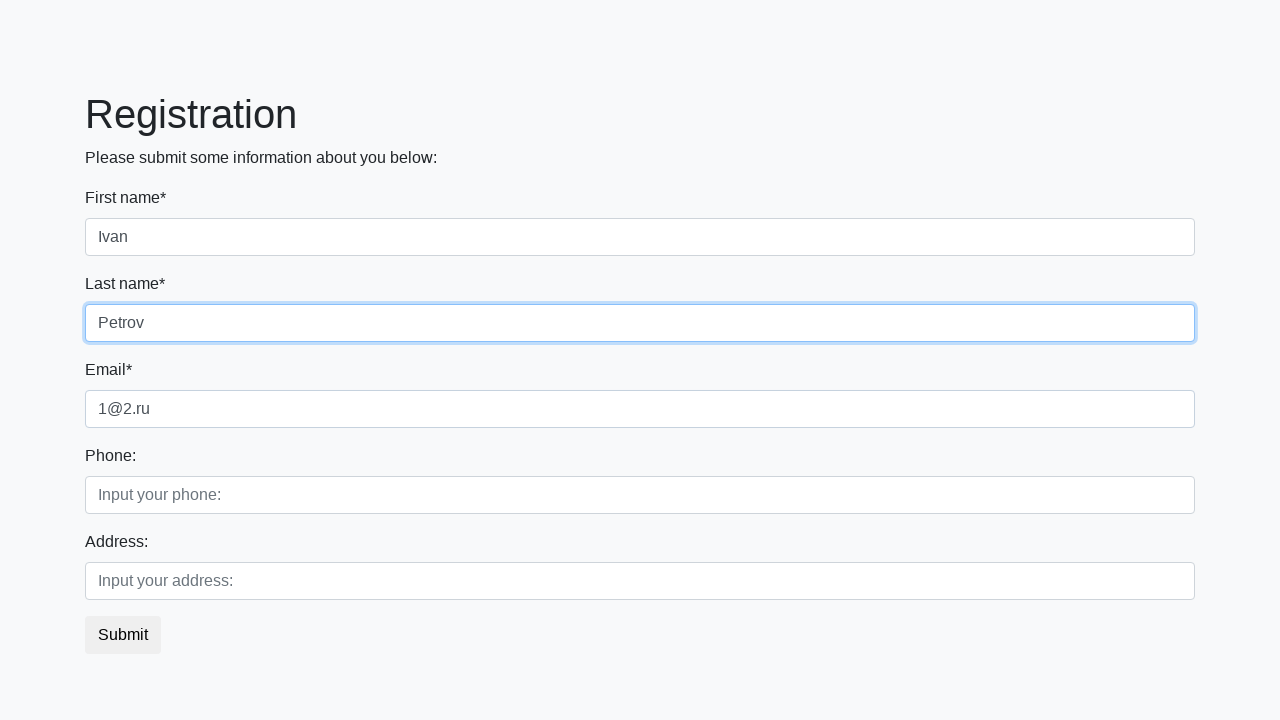

Filled phone field with '123456789' on [placeholder="Input your phone:"]
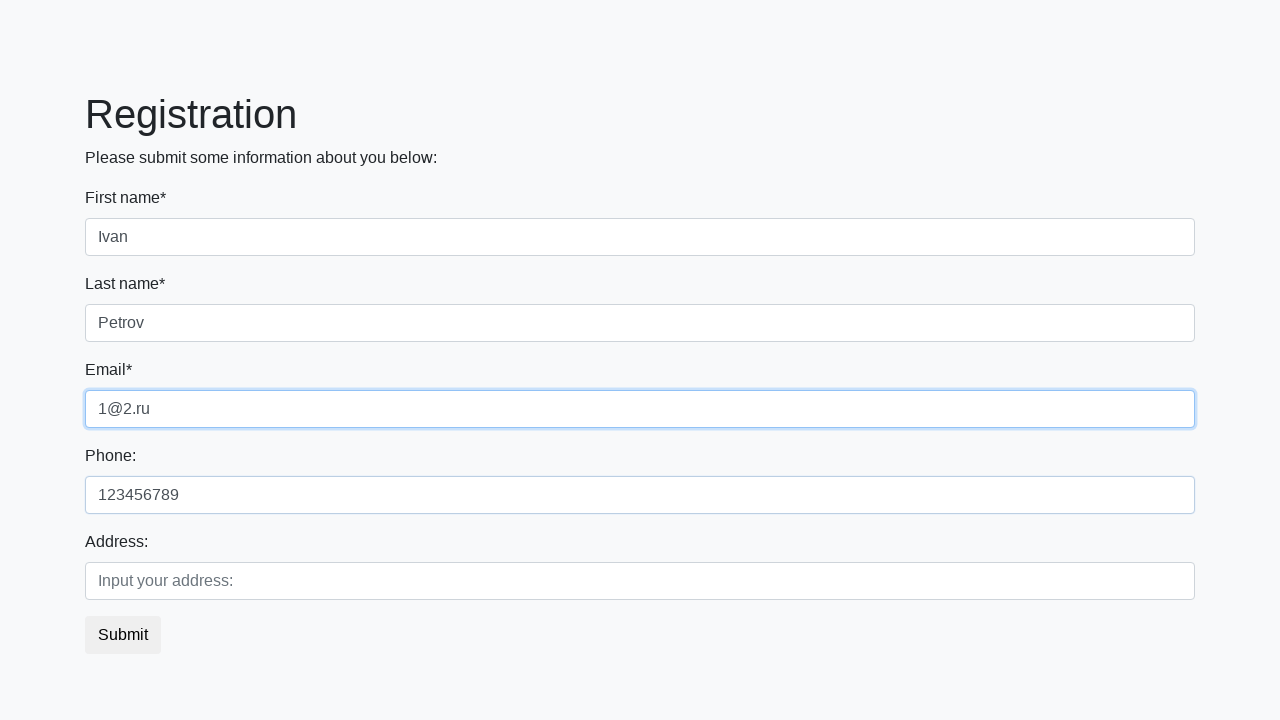

Filled address field with '1 st, 1-2' on [placeholder="Input your address:"]
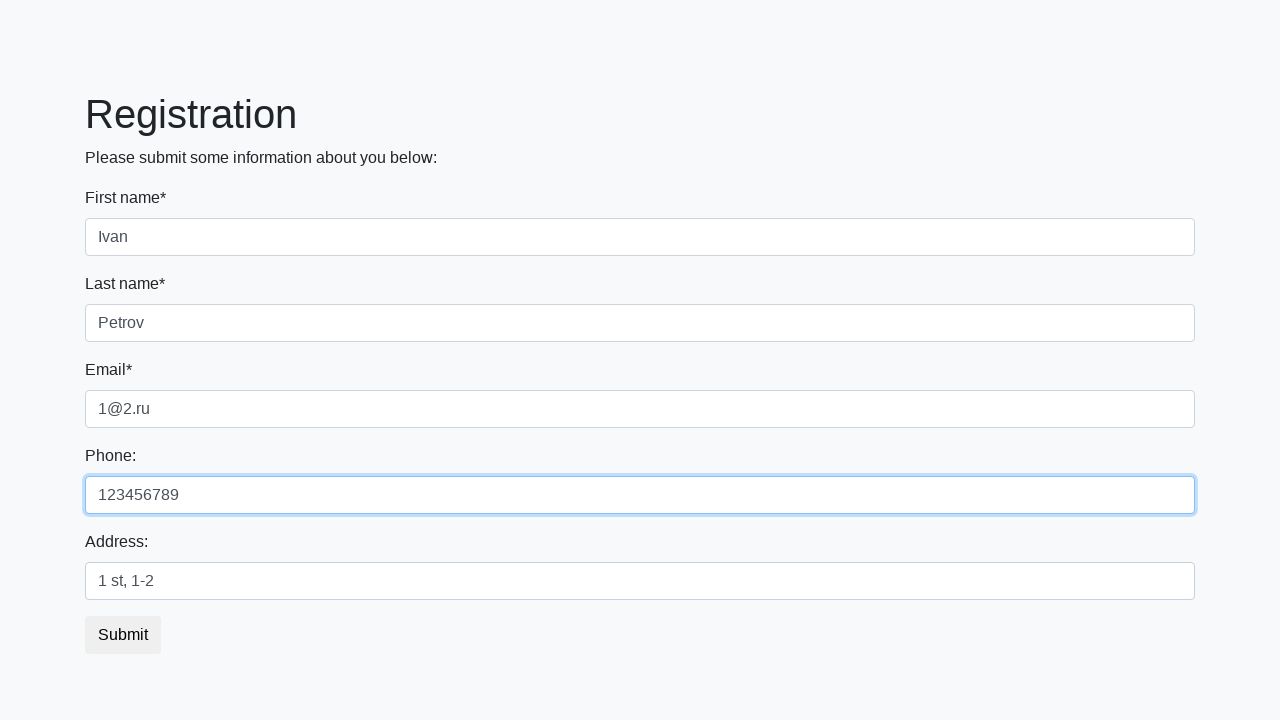

Clicked submit button to register at (123, 635) on button.btn
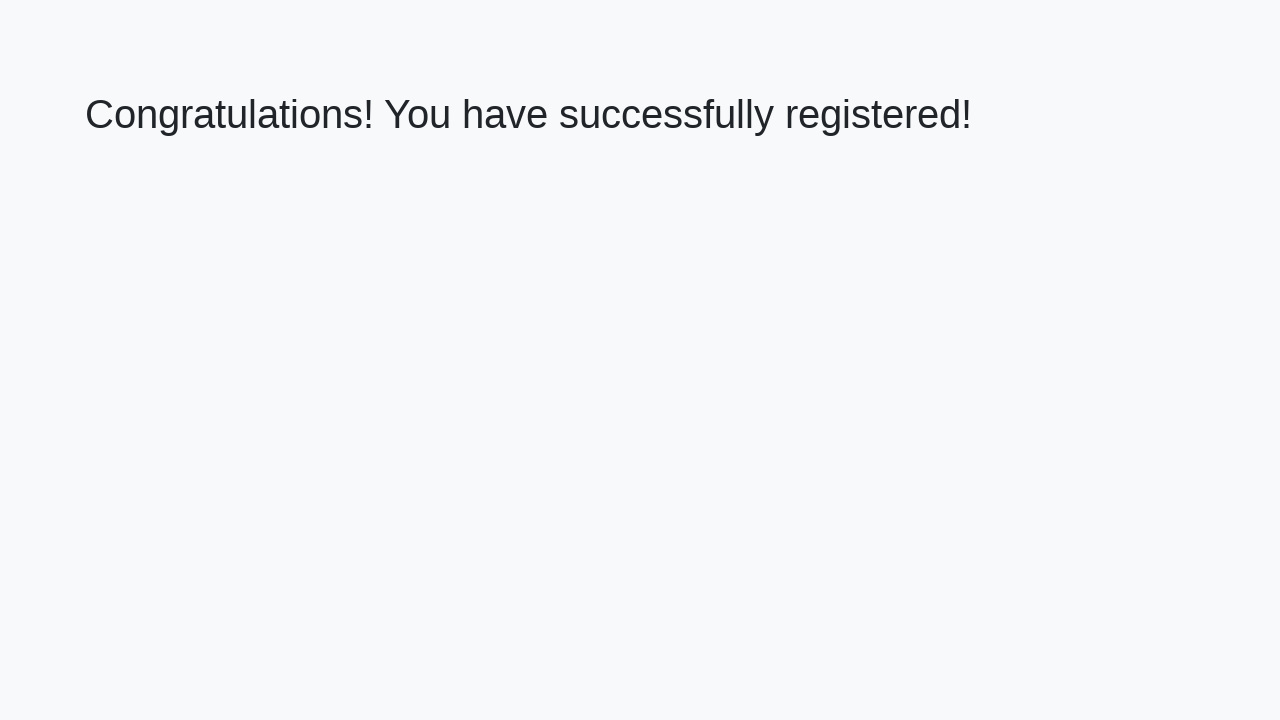

Success message element loaded
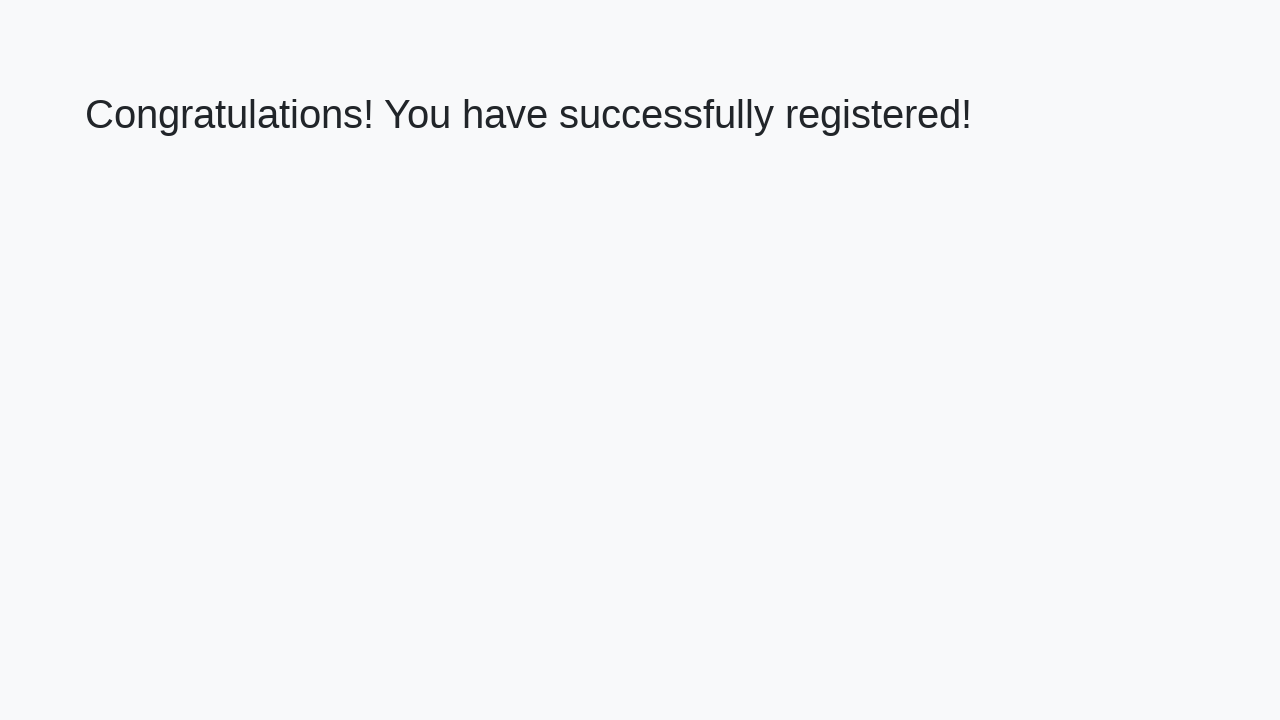

Retrieved success message text: 'Congratulations! You have successfully registered!'
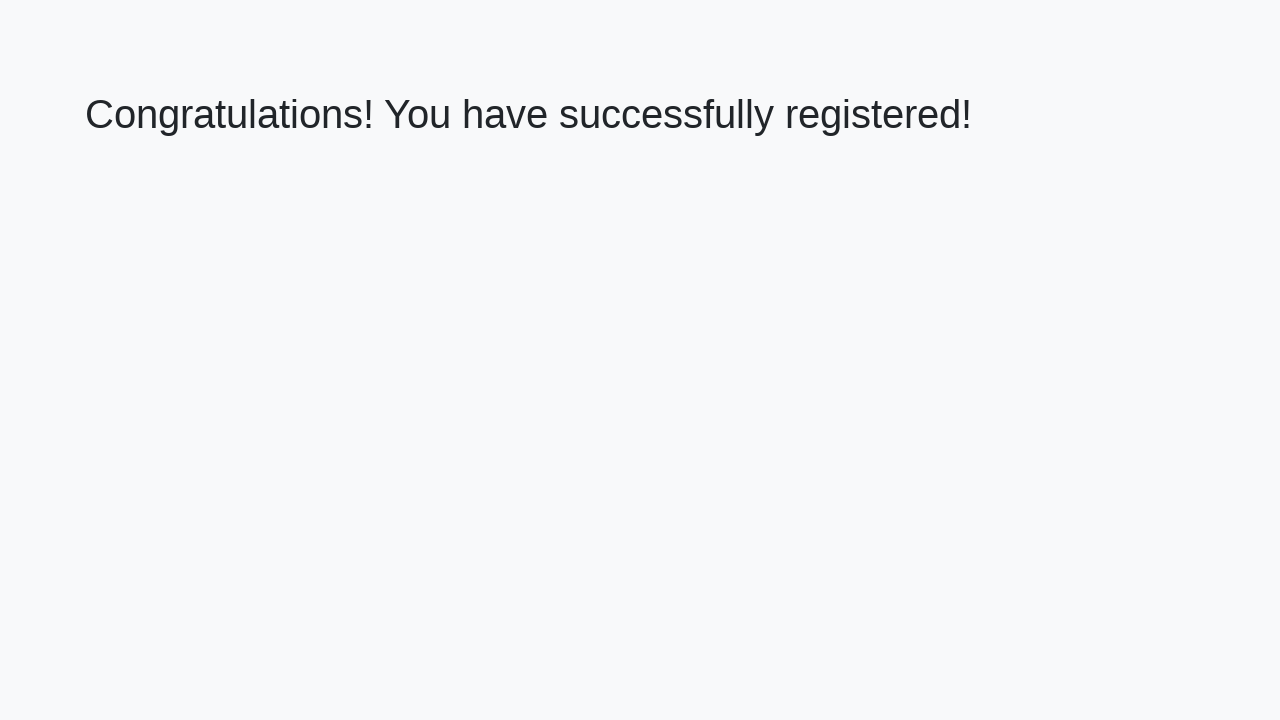

Verified success message matches expected registration confirmation
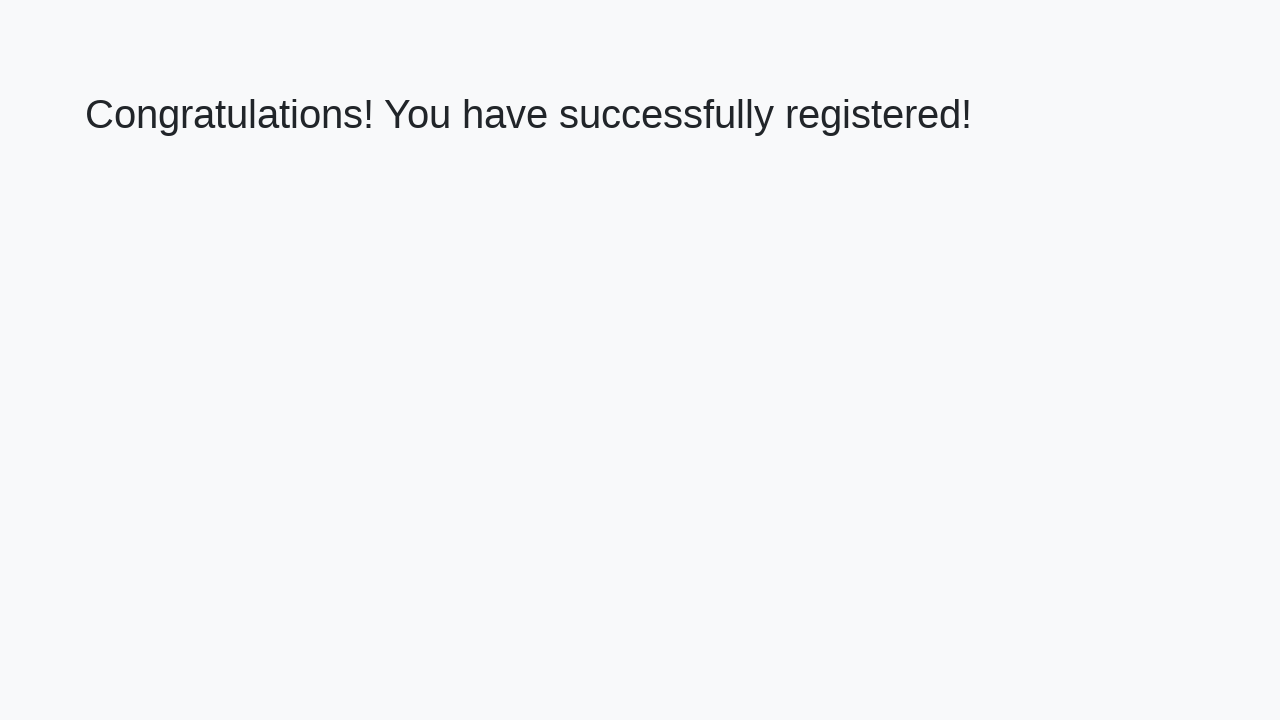

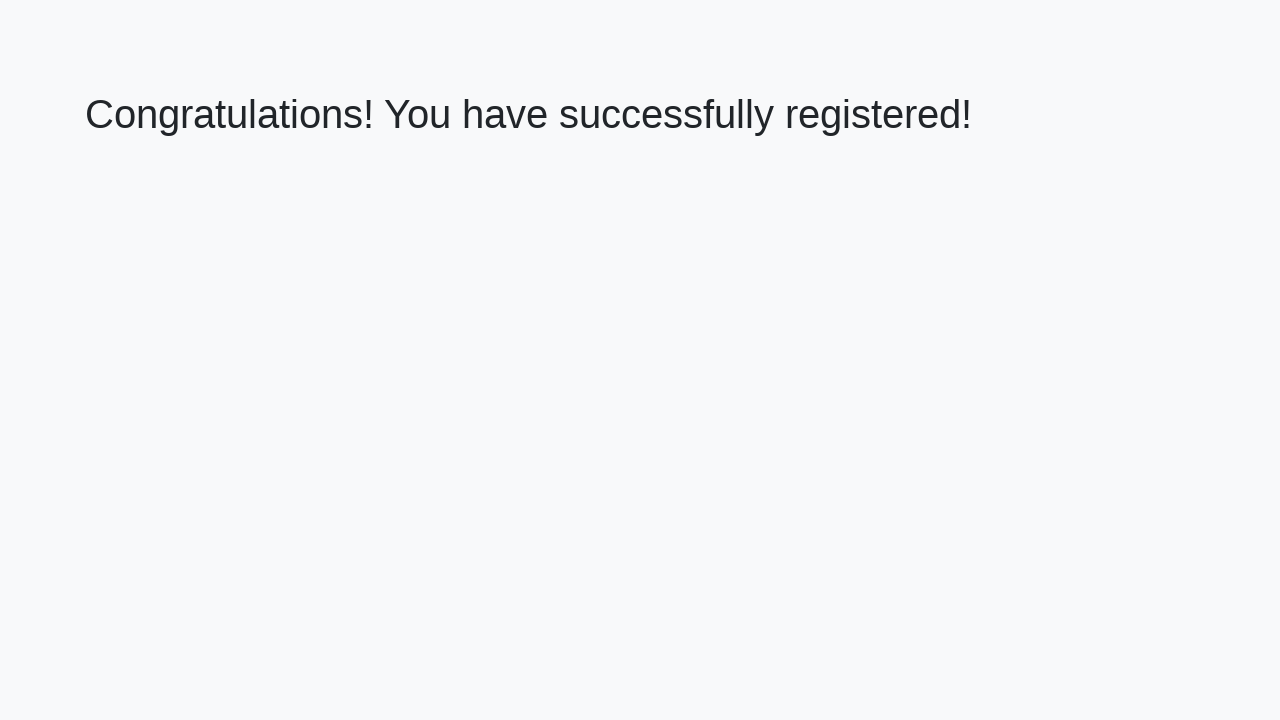